Tests login functionality on SauceDemo website by entering username and password credentials and clicking the login button

Starting URL: https://www.saucedemo.com

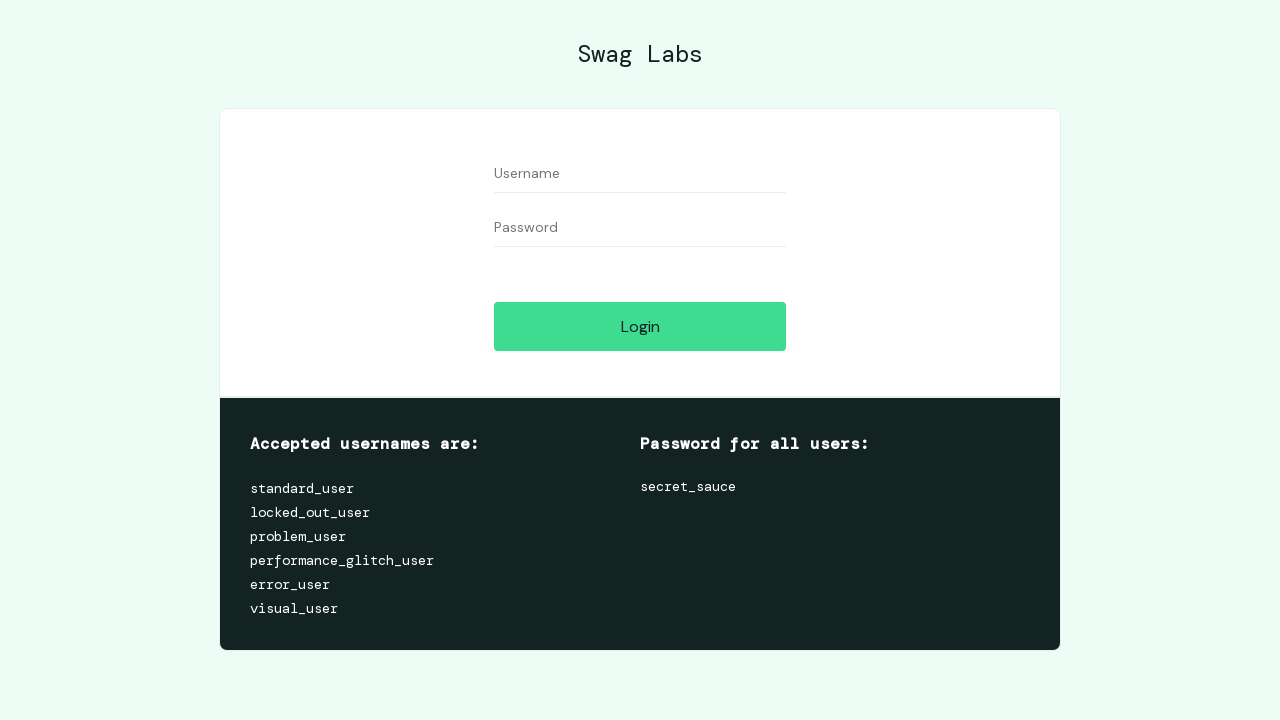

Filled username field with 'performance_glitch_user' on xpath=(//input[@class='input_error form_input'])[1]
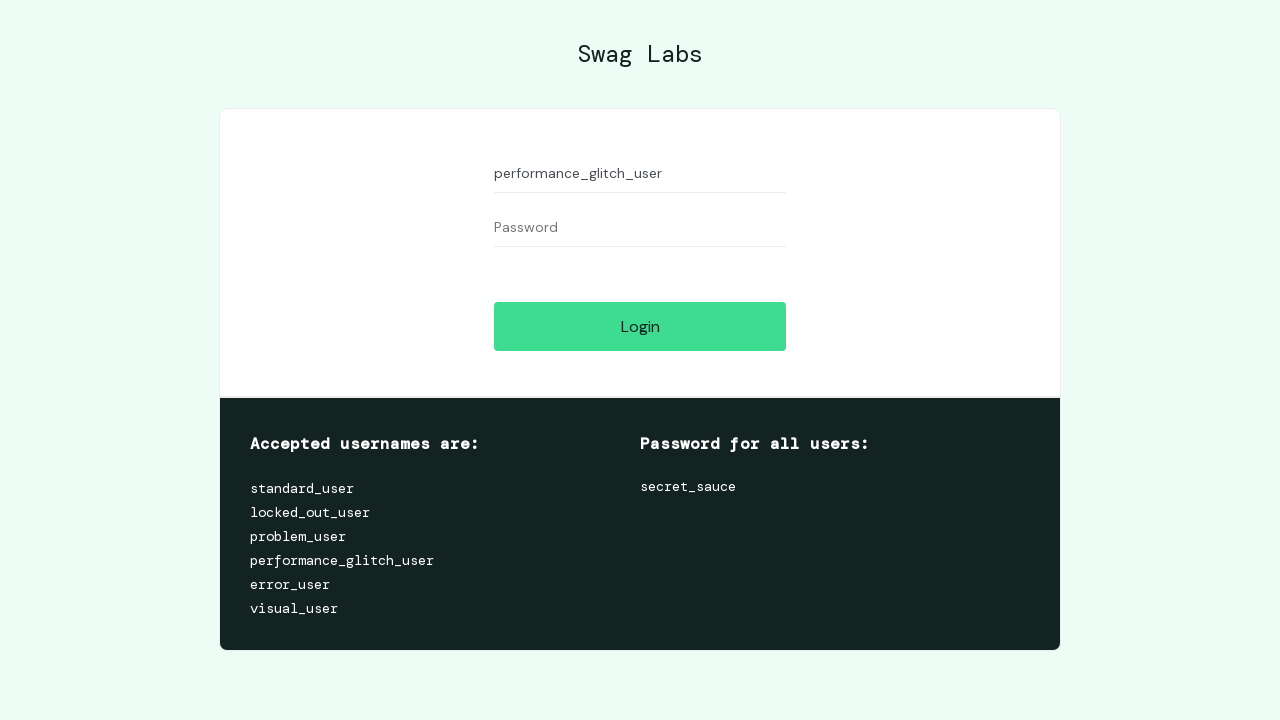

Filled password field with 'secret_sauce' on xpath=(//input[@class='input_error form_input'])[2]
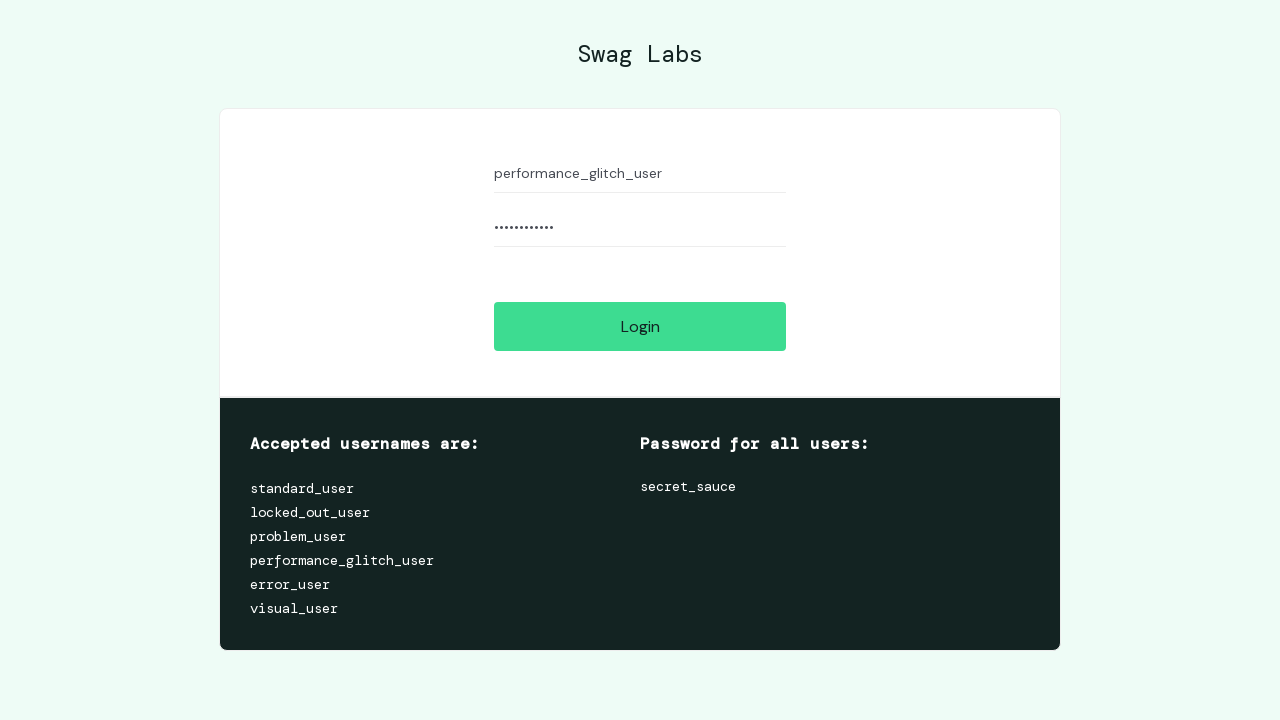

Clicked login button to submit credentials at (640, 326) on xpath=//input[@id='login-button']
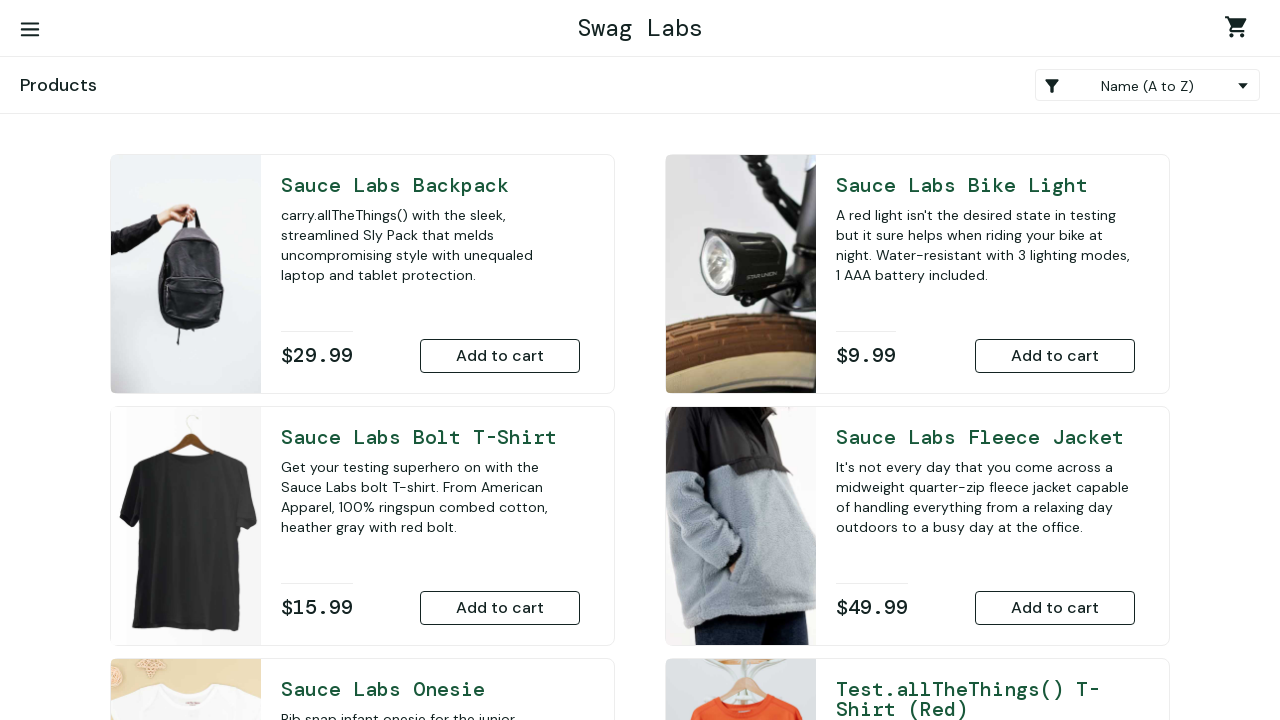

Waited for page to load after login
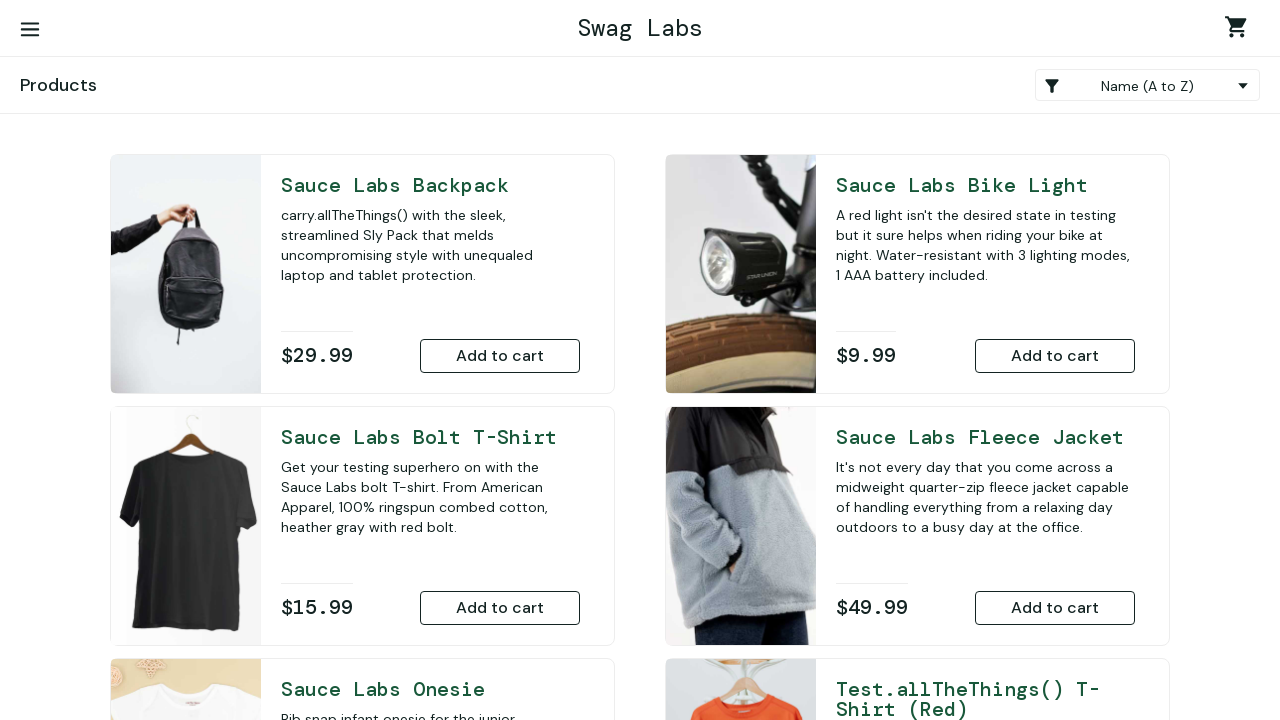

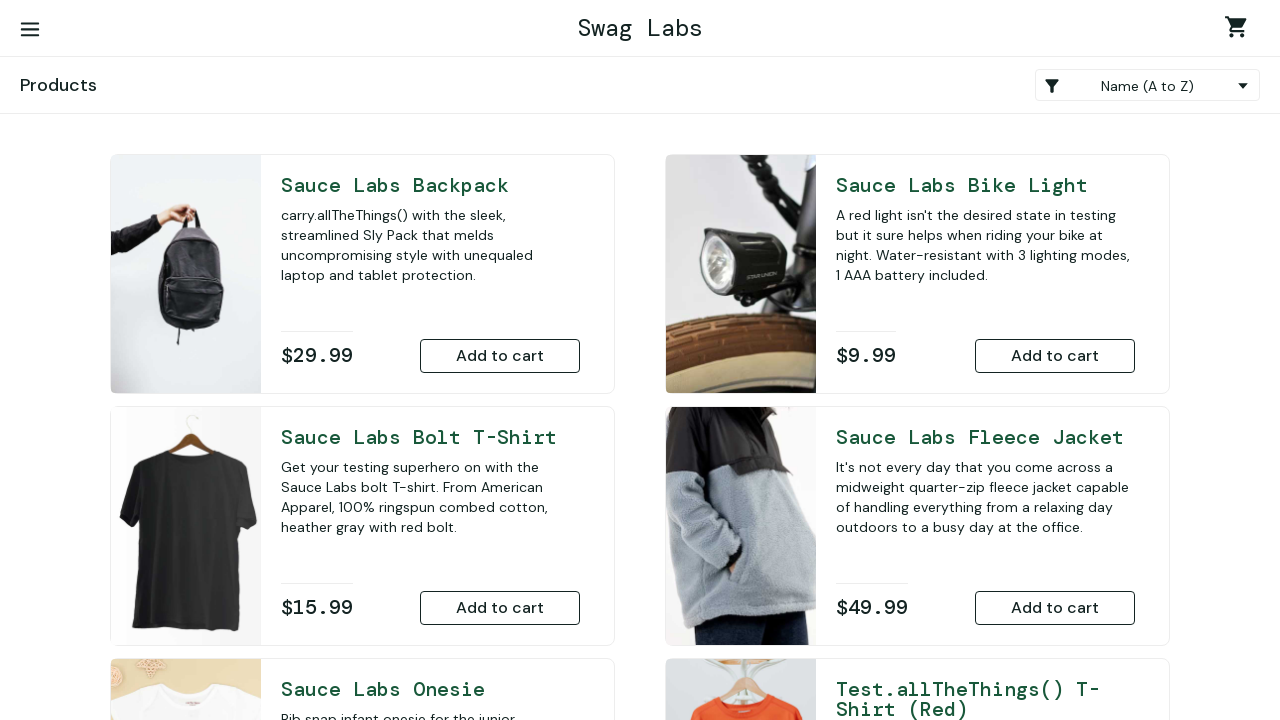